Verifies that the page source contains the "Sign in / Sign up" text

Starting URL: https://www.vrlbus.in

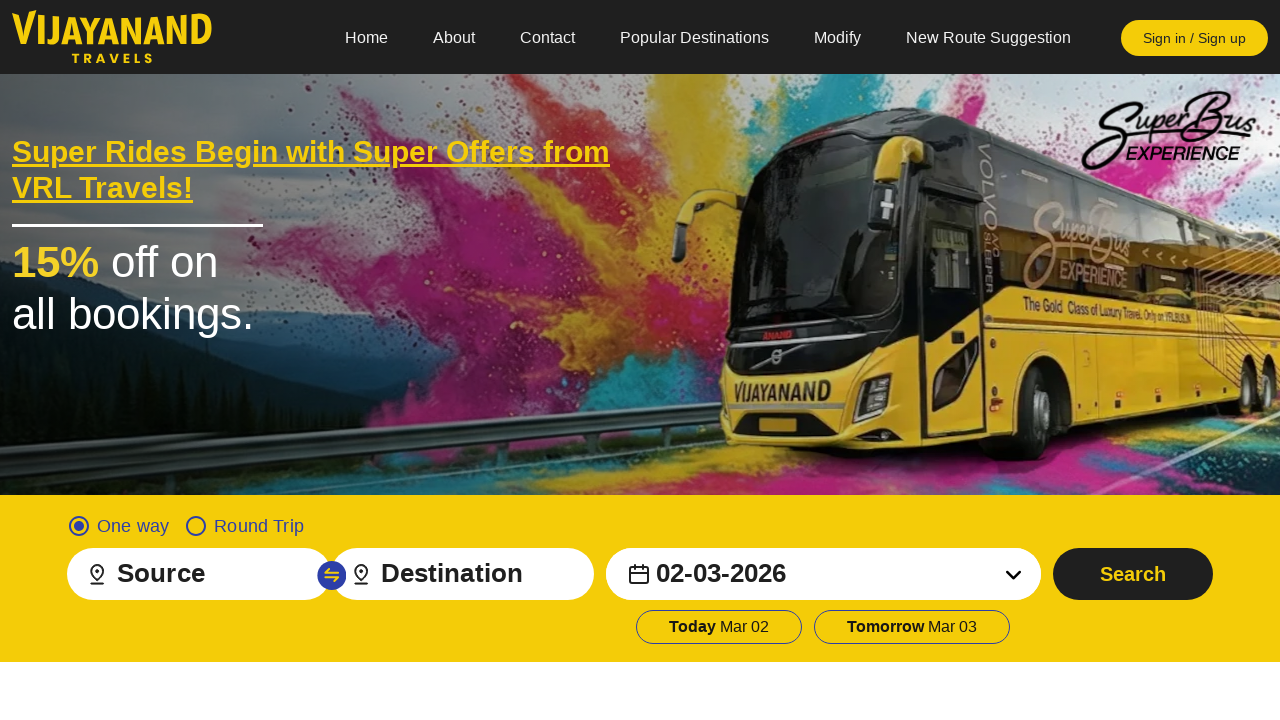

Waited for page to reach domcontentloaded state
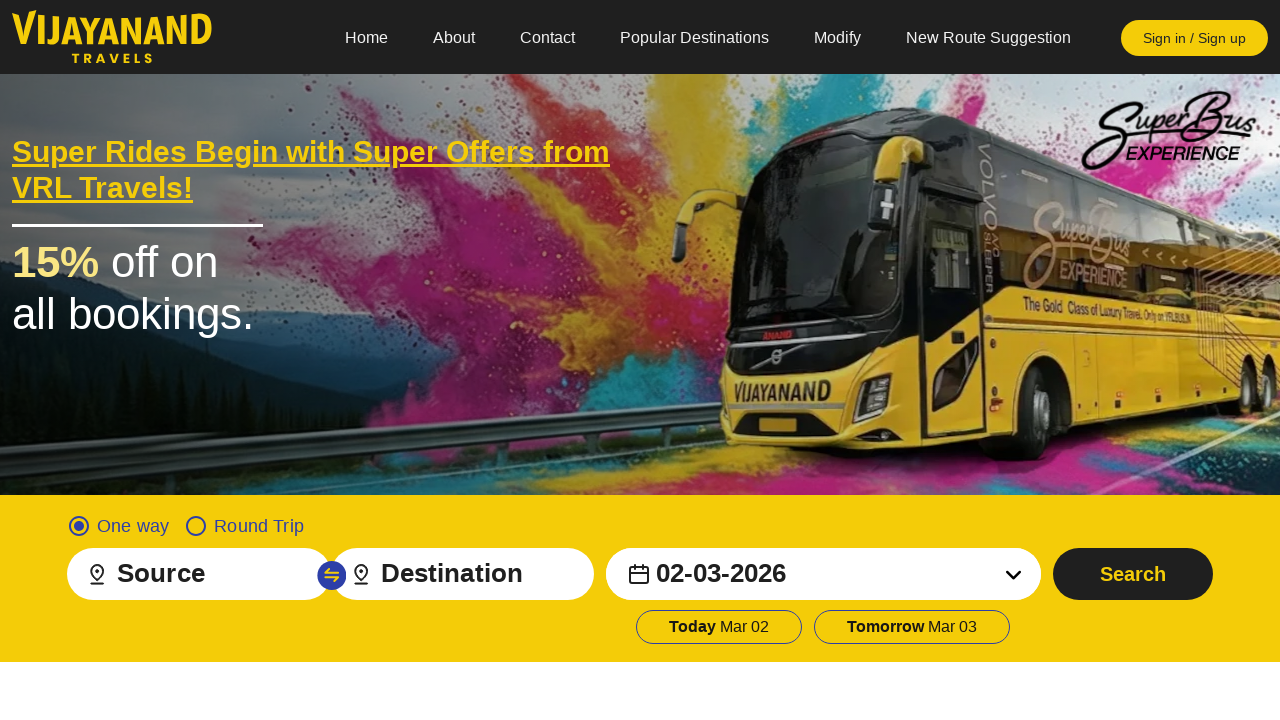

Retrieved page content
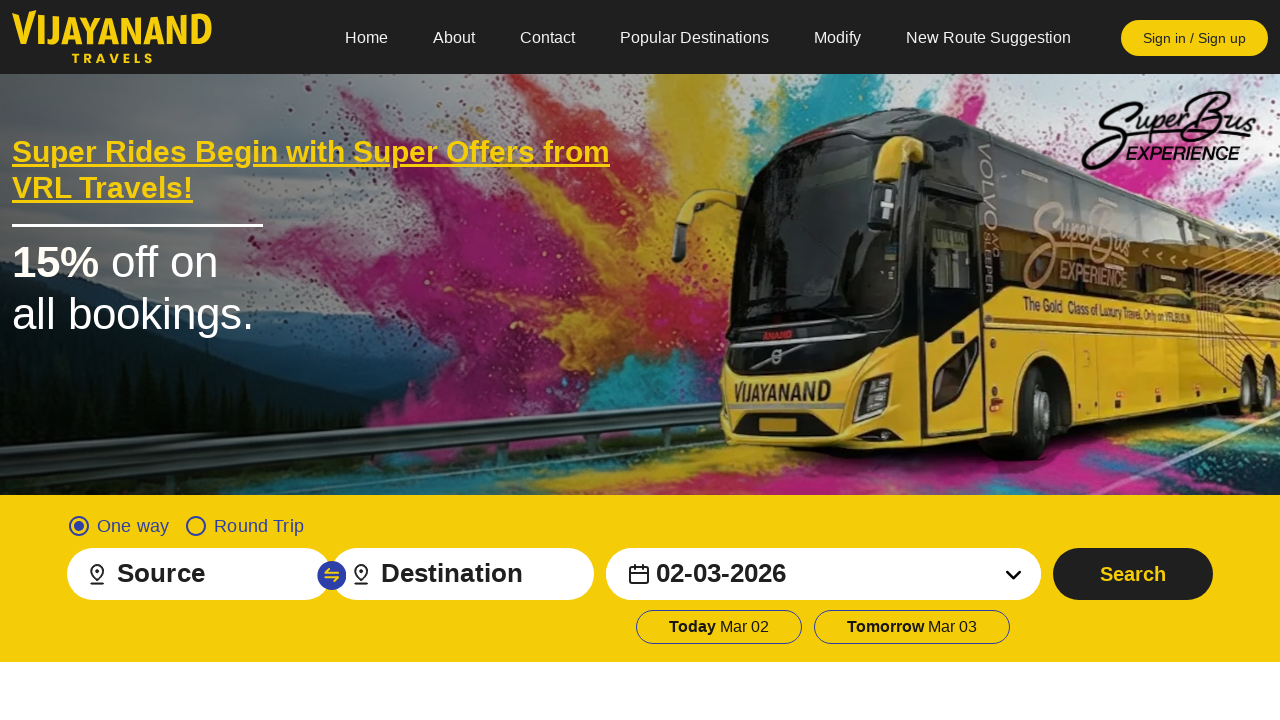

Checked if 'Sign in / Sign up' text is present in page source
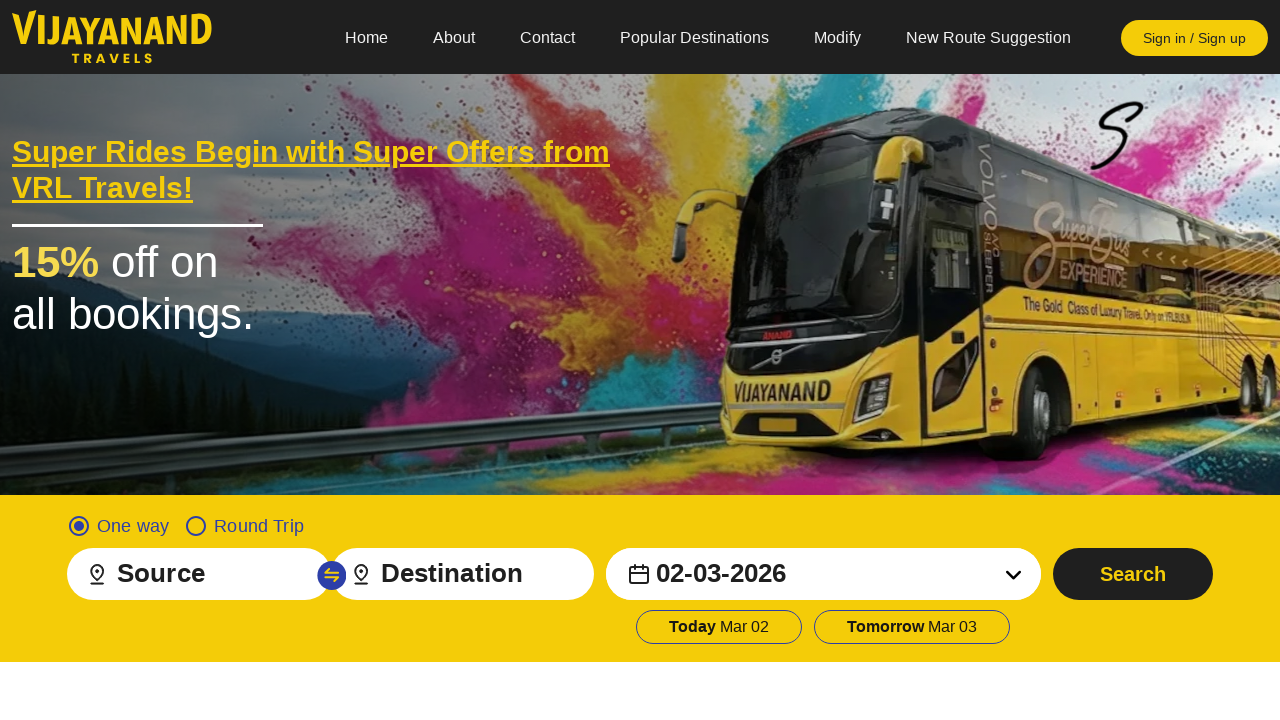

Assertion result: Sign in / Sign up text present = True
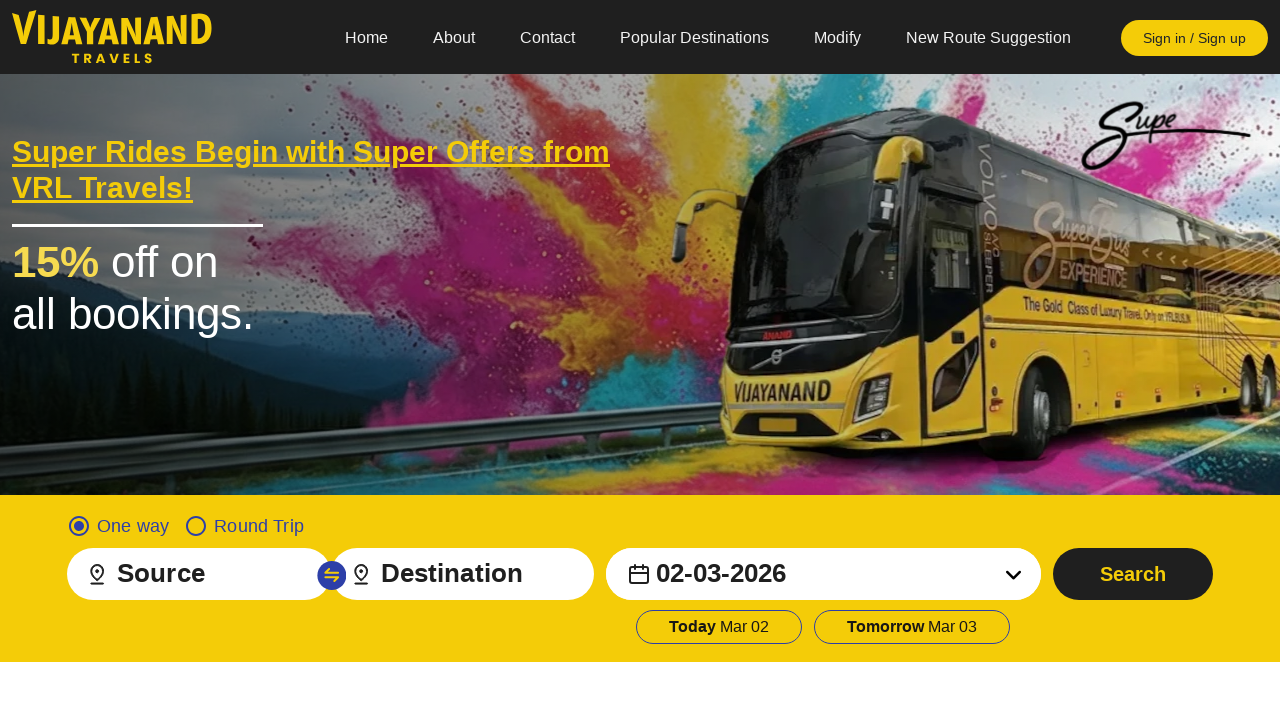

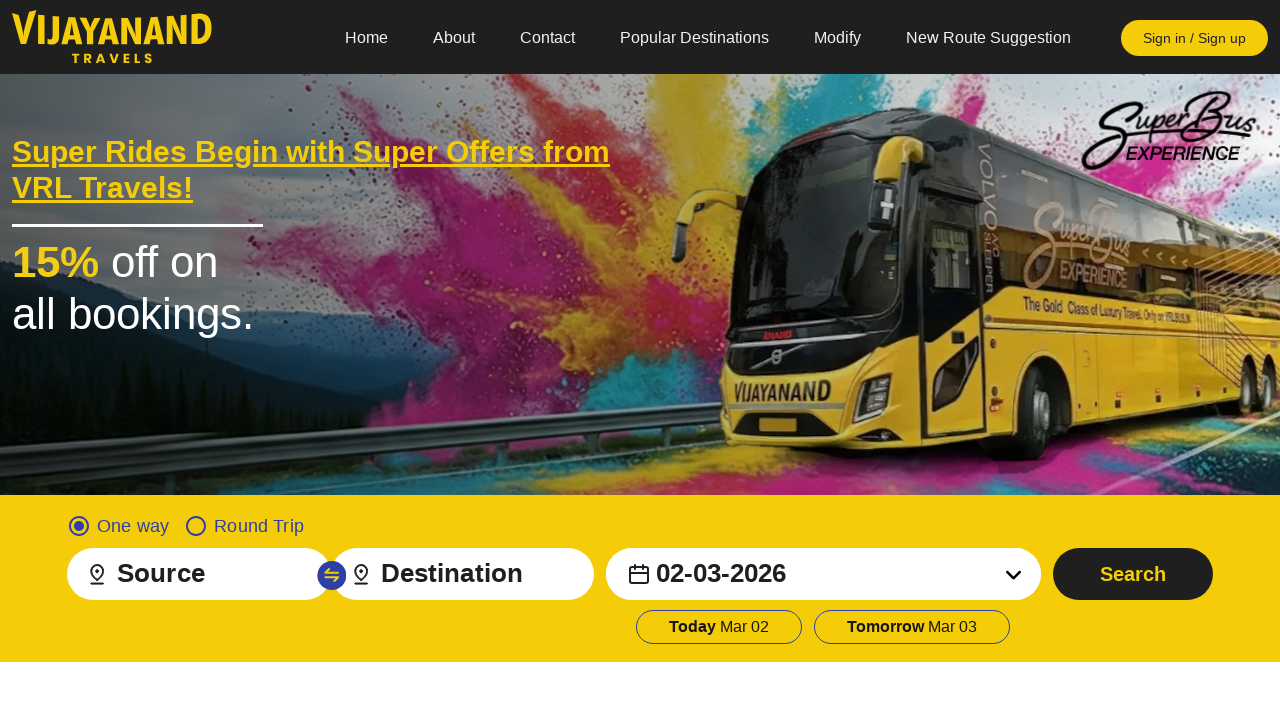